Tests address search functionality on a Korean address lookup website by entering a Seoul address and clicking the search button

Starting URL: http://www.dawuljuso.com/index.php

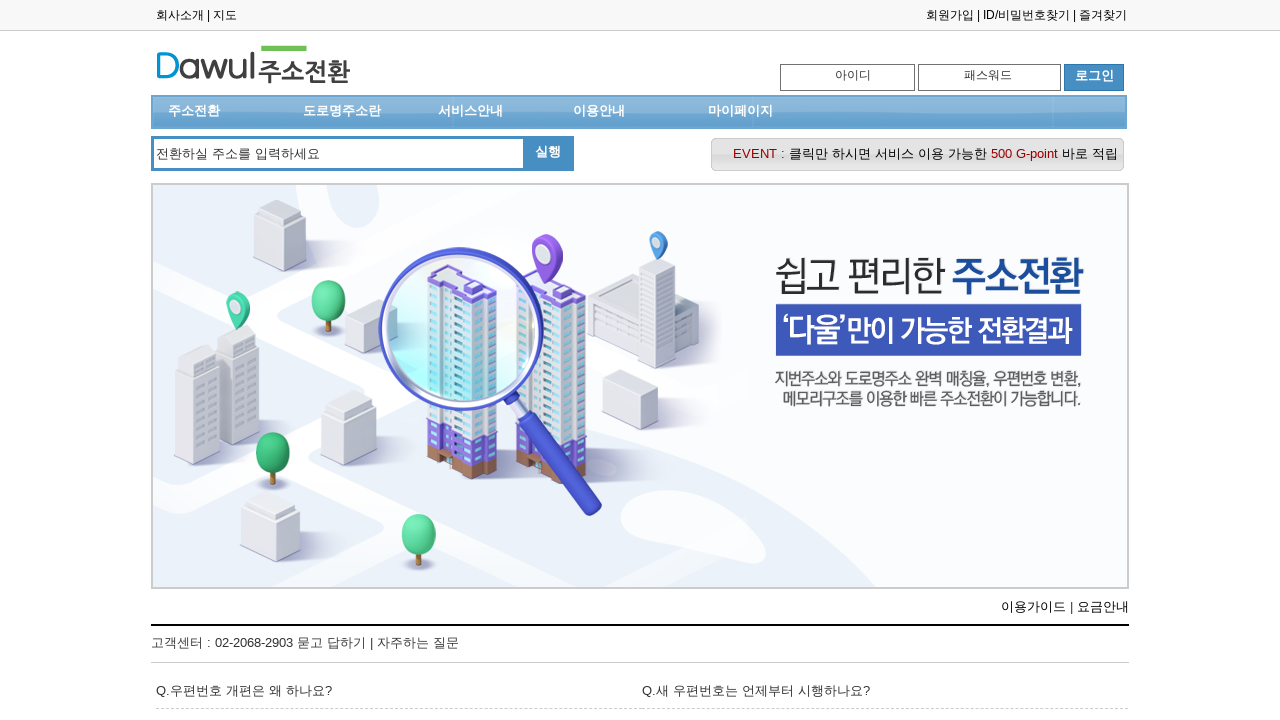

Filled address search box with Seoul address '서울시 마포구 토정로 11길 47-1' on #input_juso
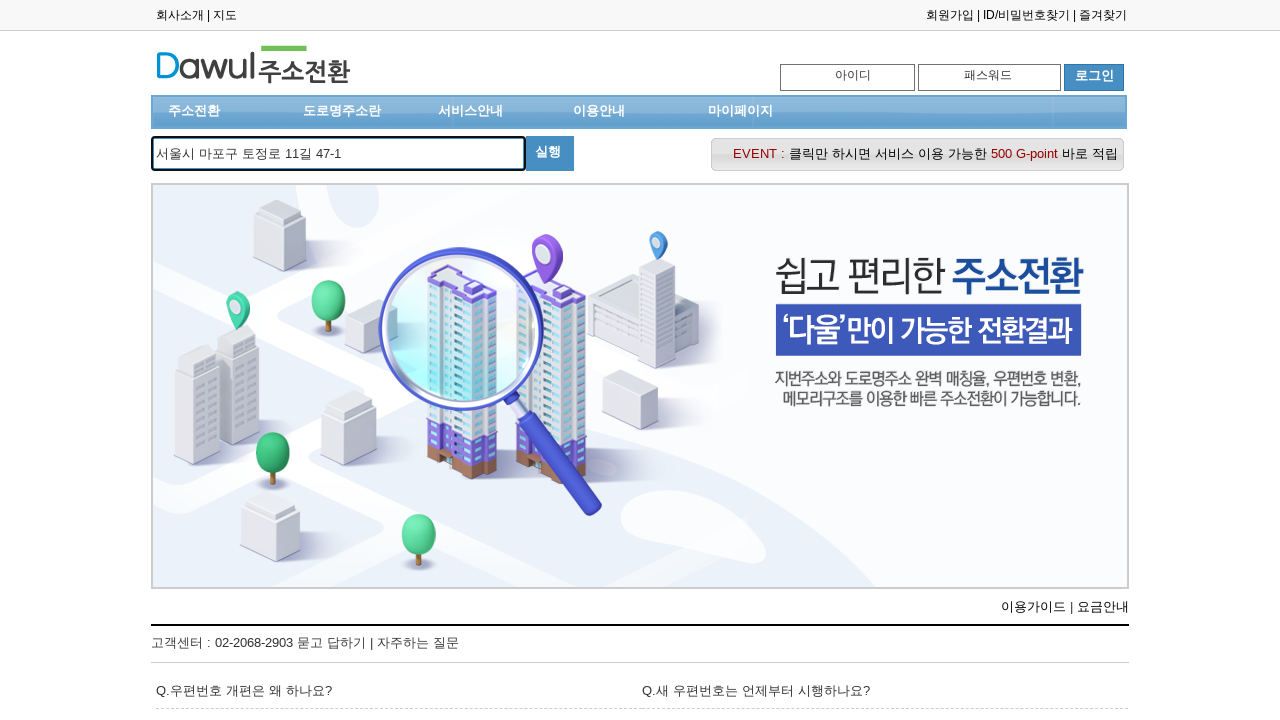

Clicked search button to lookup address at (550, 154) on #btnSch
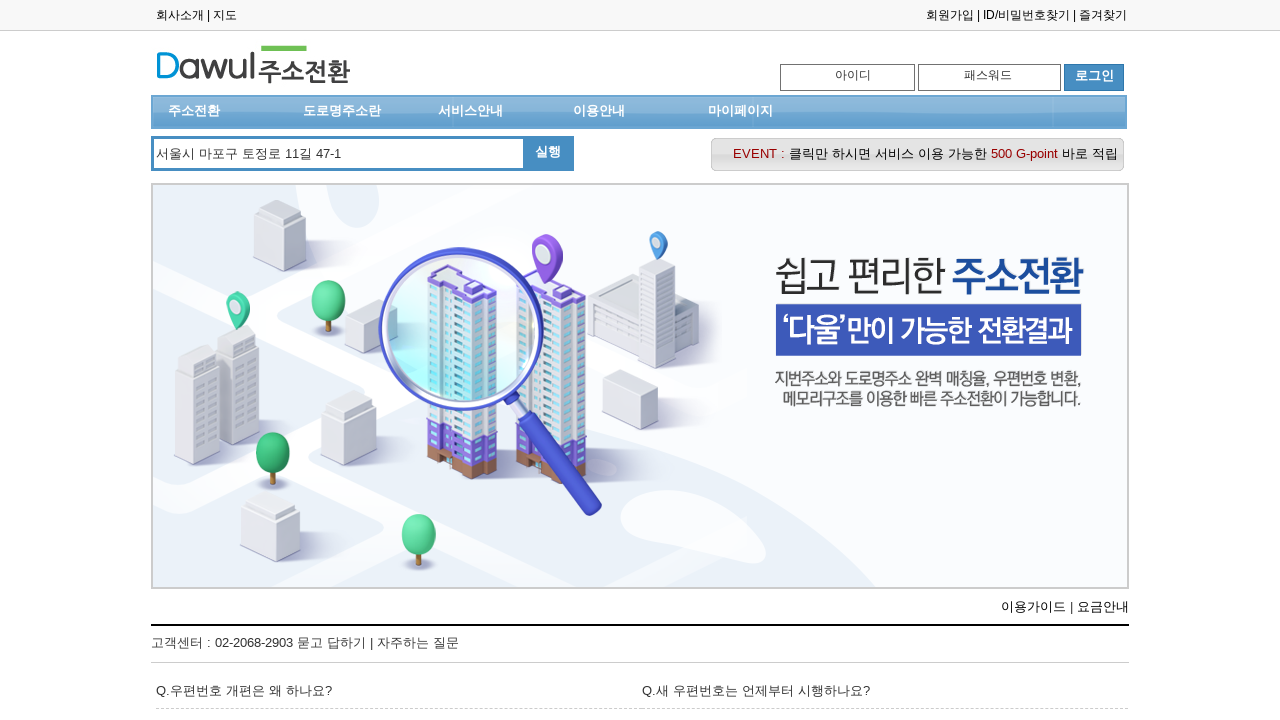

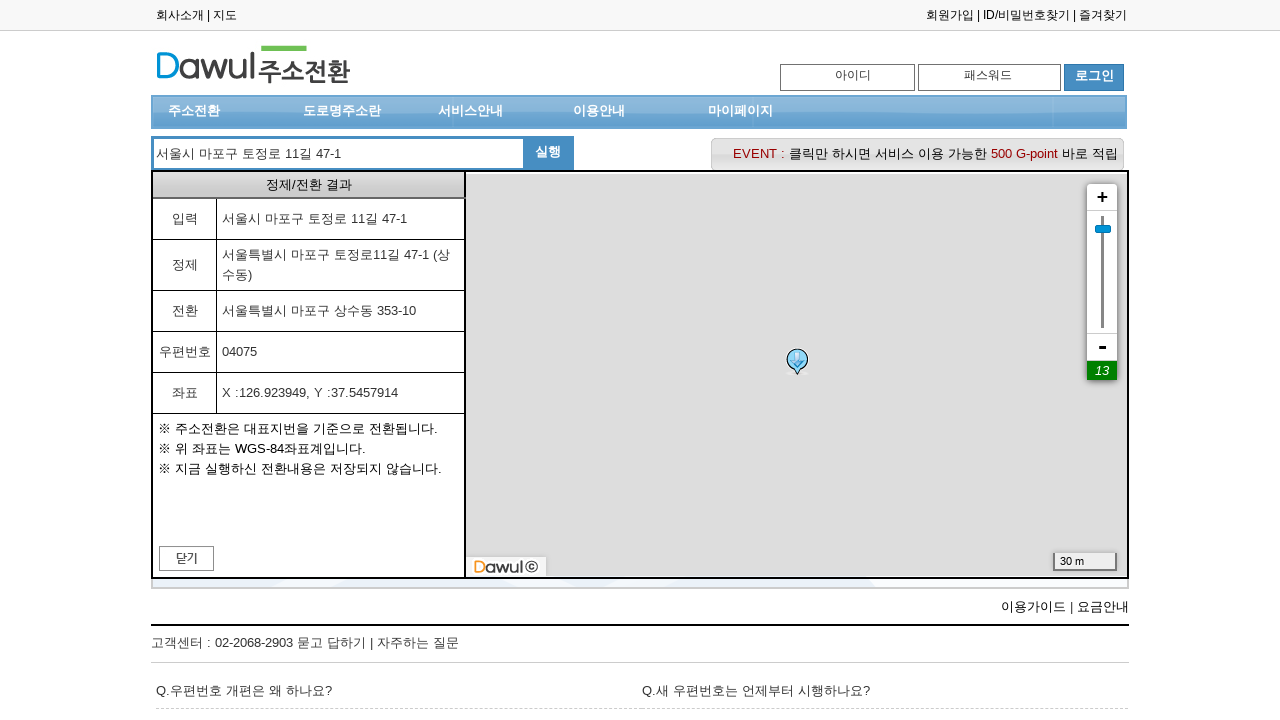